Navigates to a practice page and verifies the presence of a courses table by checking its rows and columns structure.

Starting URL: http://qaclickacademy.com/practice.php

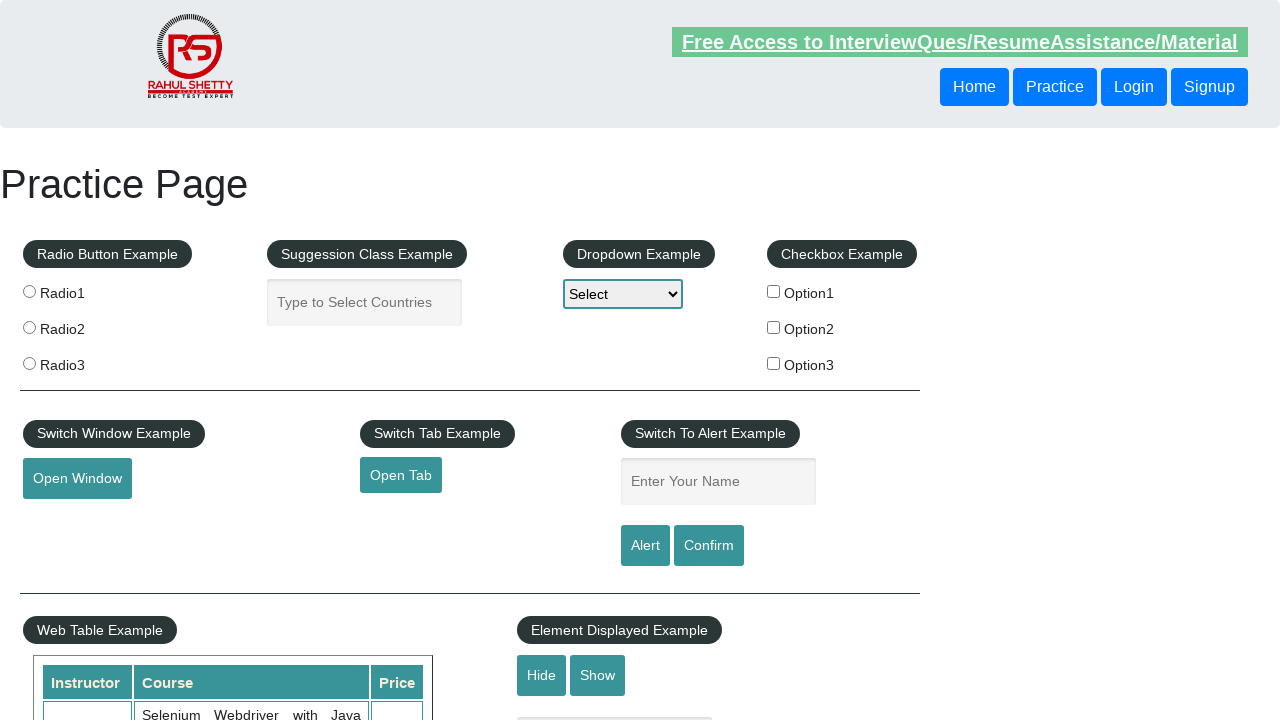

Waited for courses table to be present
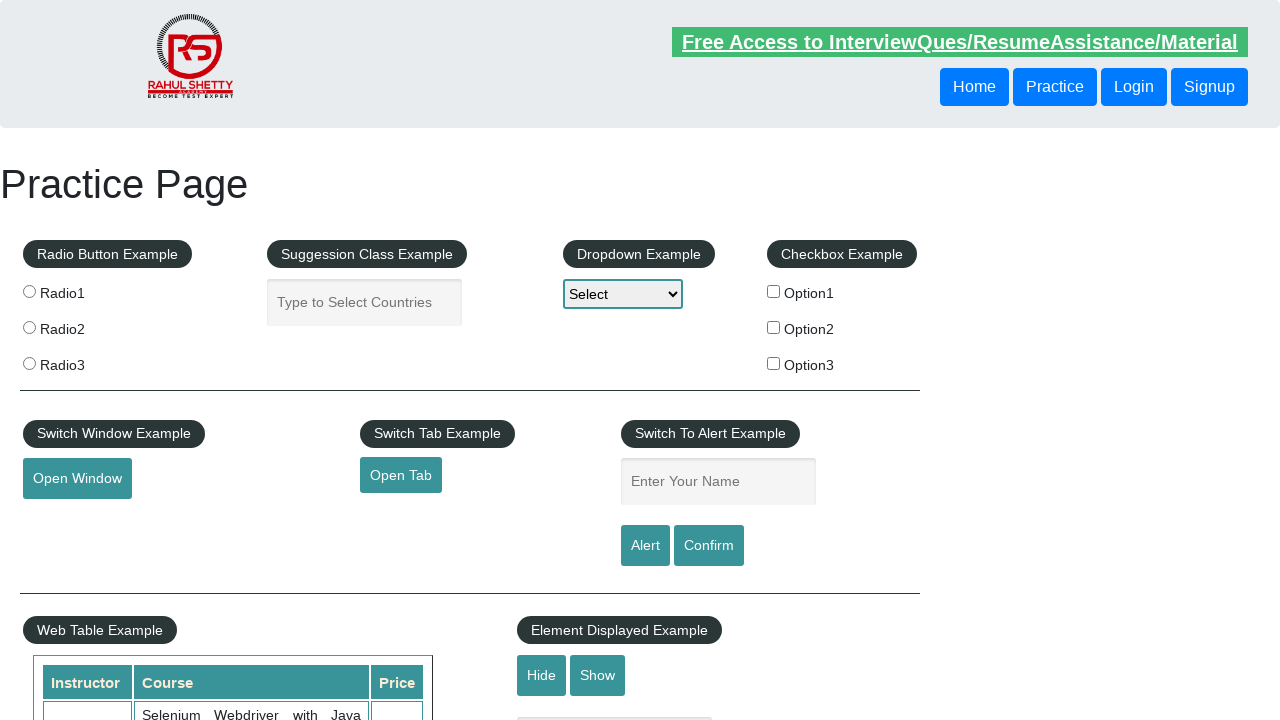

Retrieved table rows - found 11 rows
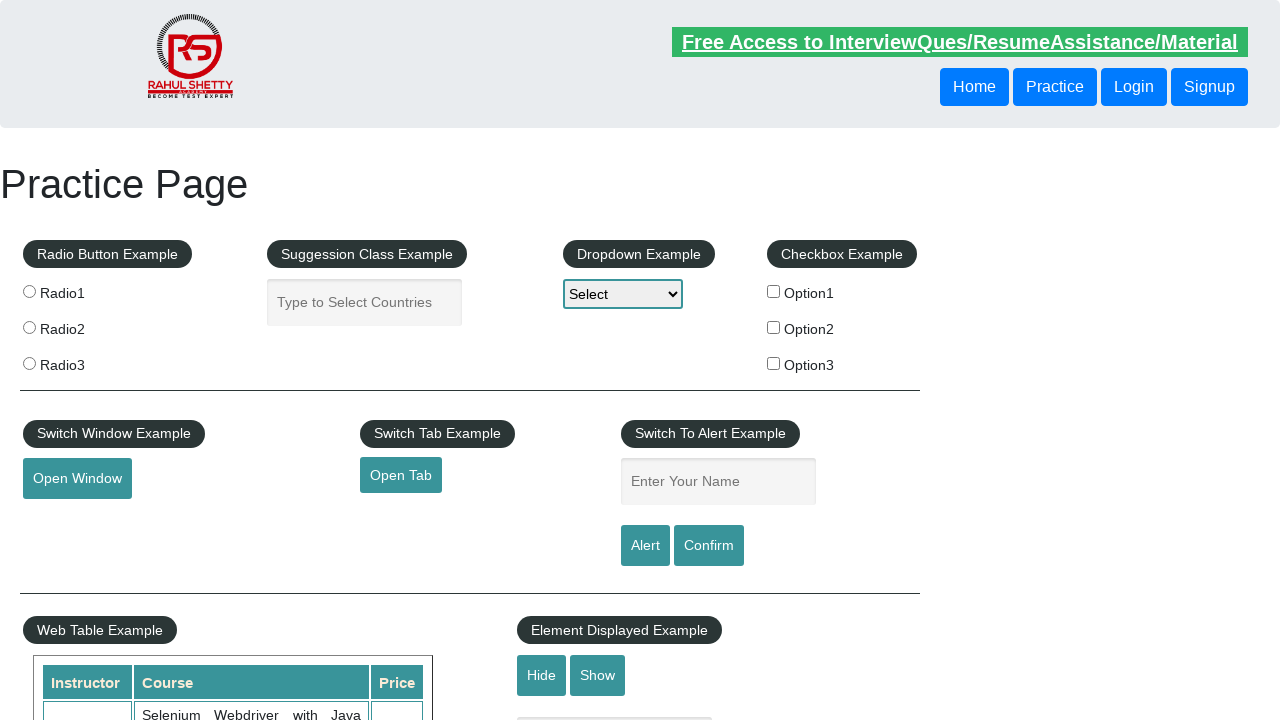

Retrieved table header columns - found 3 columns
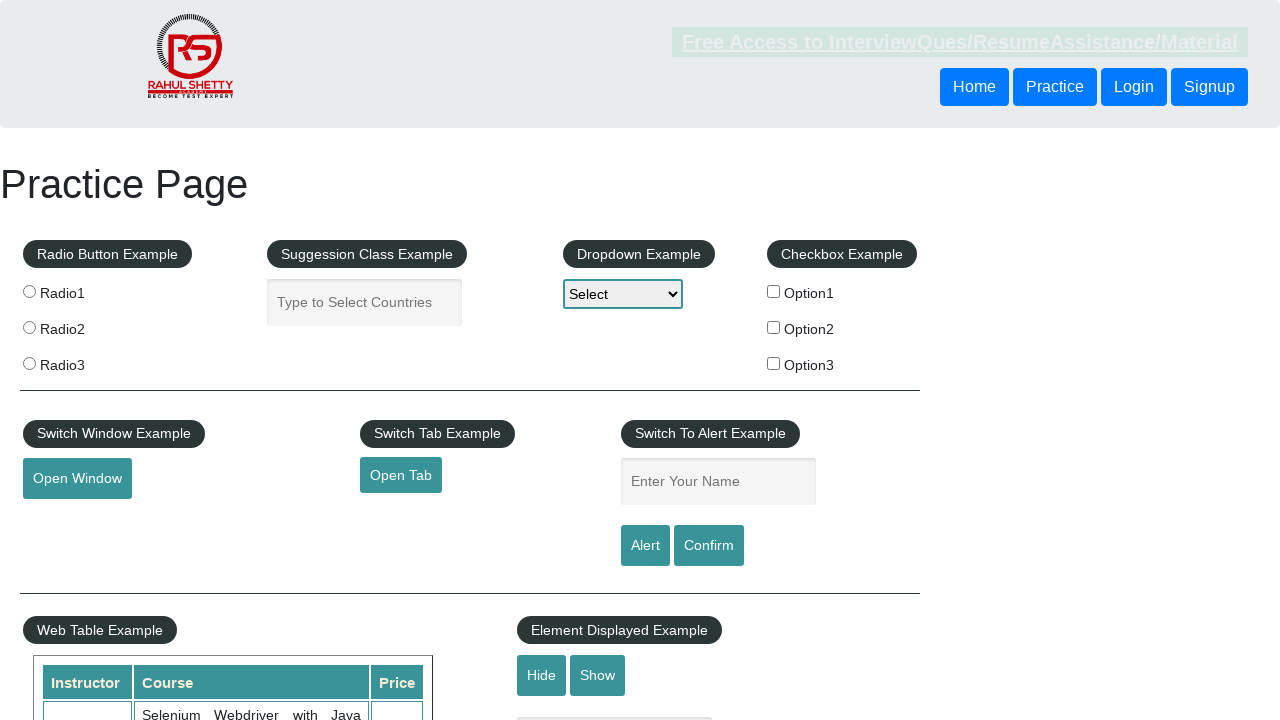

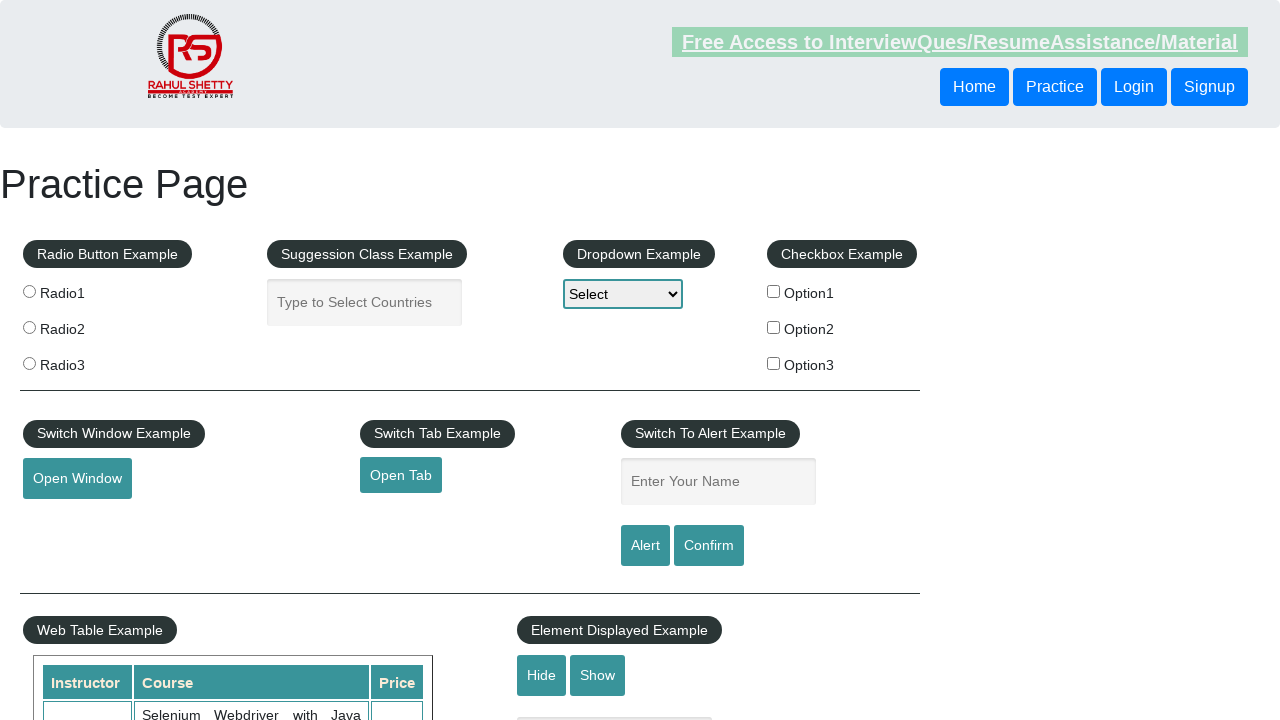